Tests that browser back button works correctly with filter navigation

Starting URL: https://demo.playwright.dev/todomvc

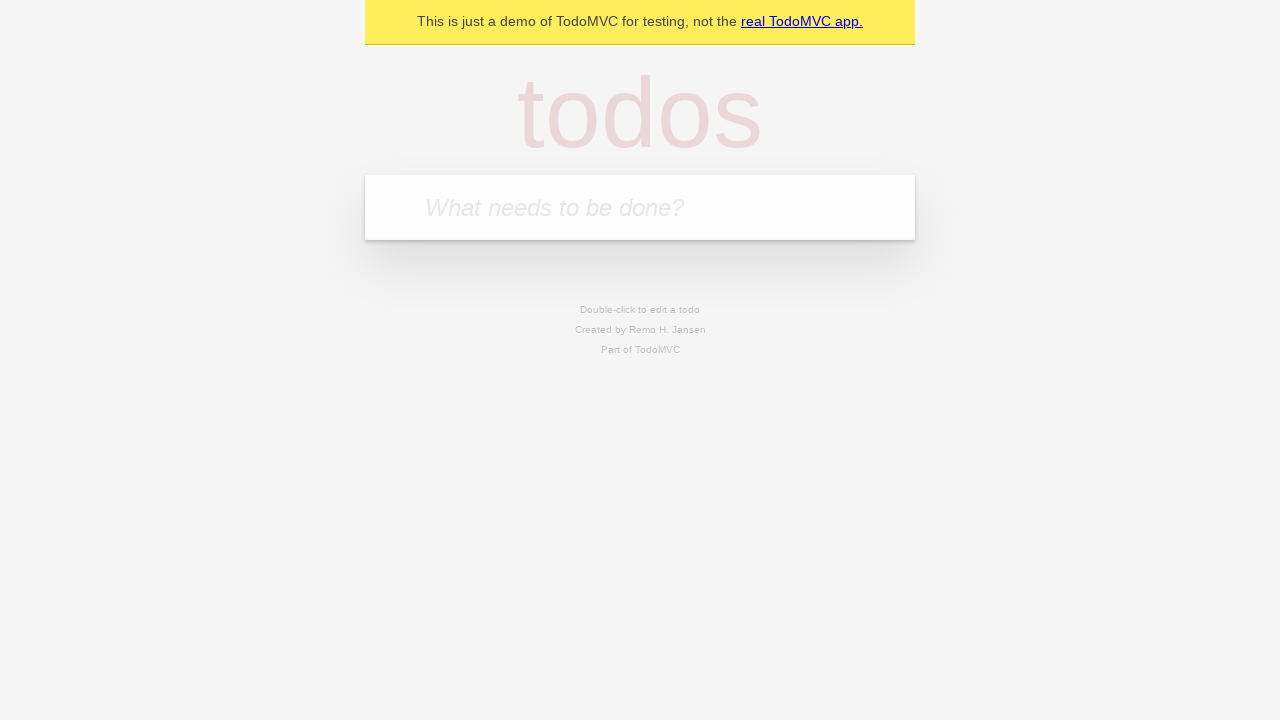

Filled todo input with 'buy some cheese' on internal:attr=[placeholder="What needs to be done?"i]
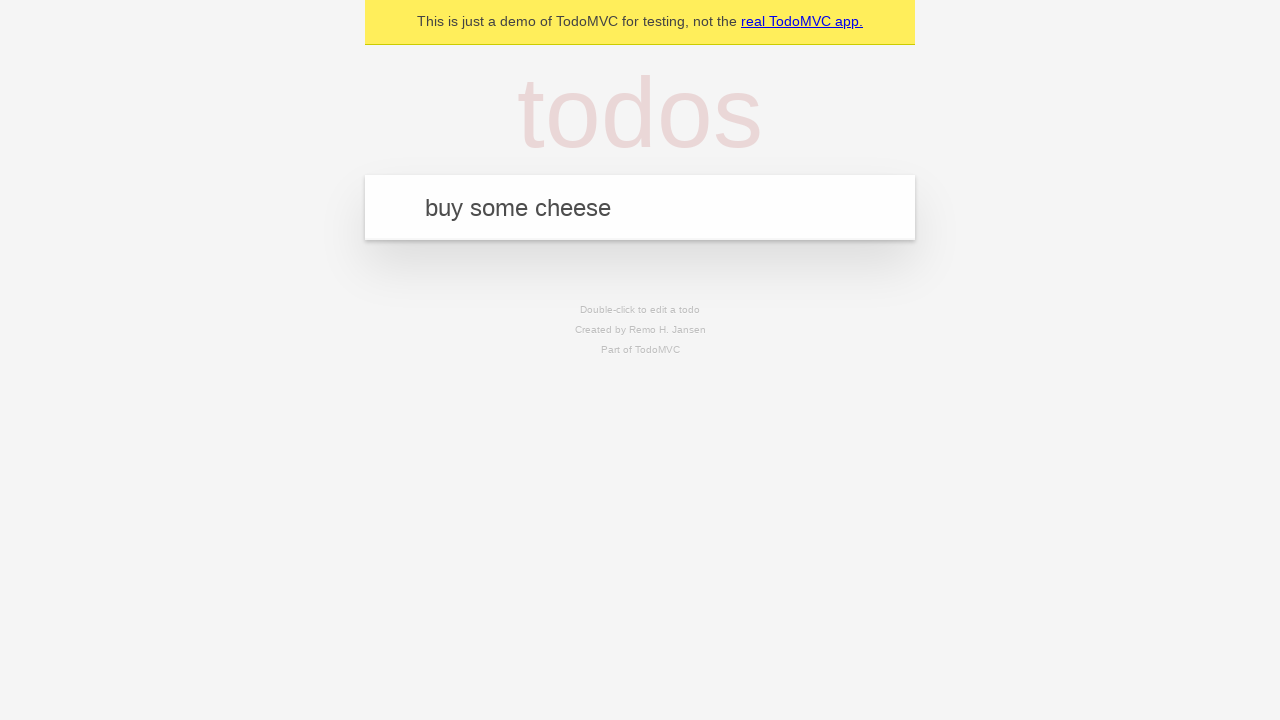

Pressed Enter to add first todo on internal:attr=[placeholder="What needs to be done?"i]
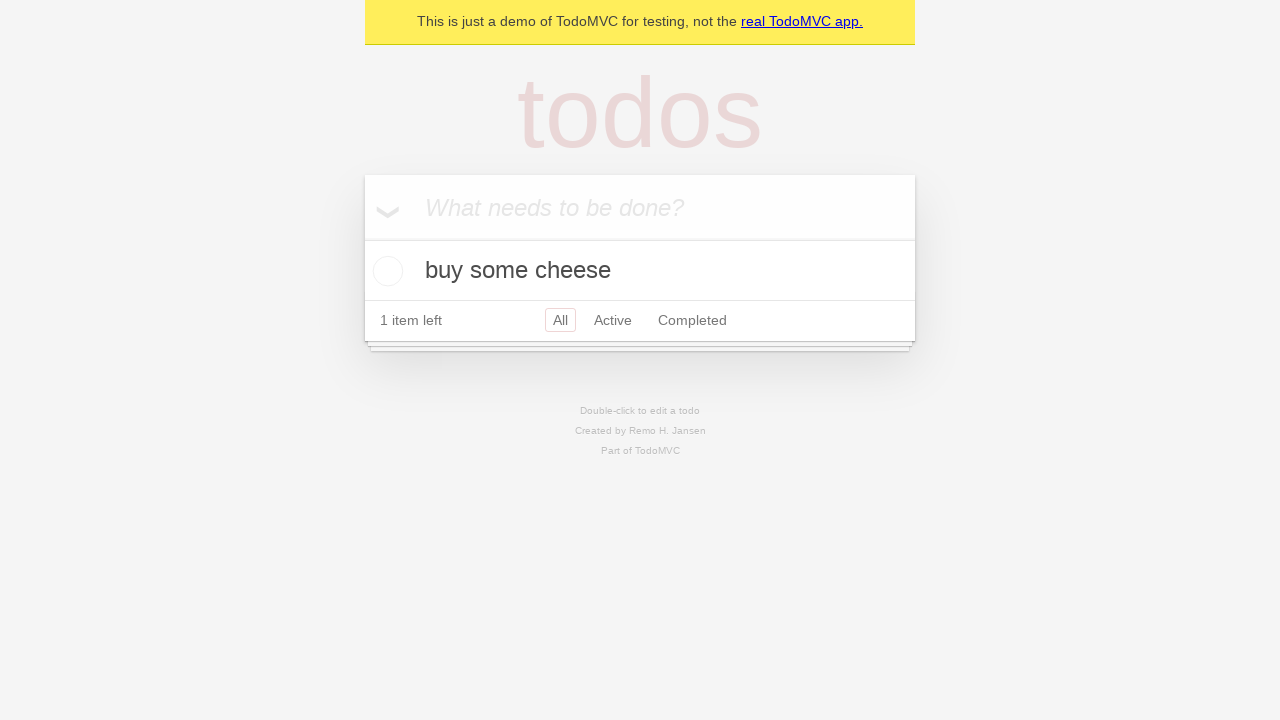

Filled todo input with 'feed the cat' on internal:attr=[placeholder="What needs to be done?"i]
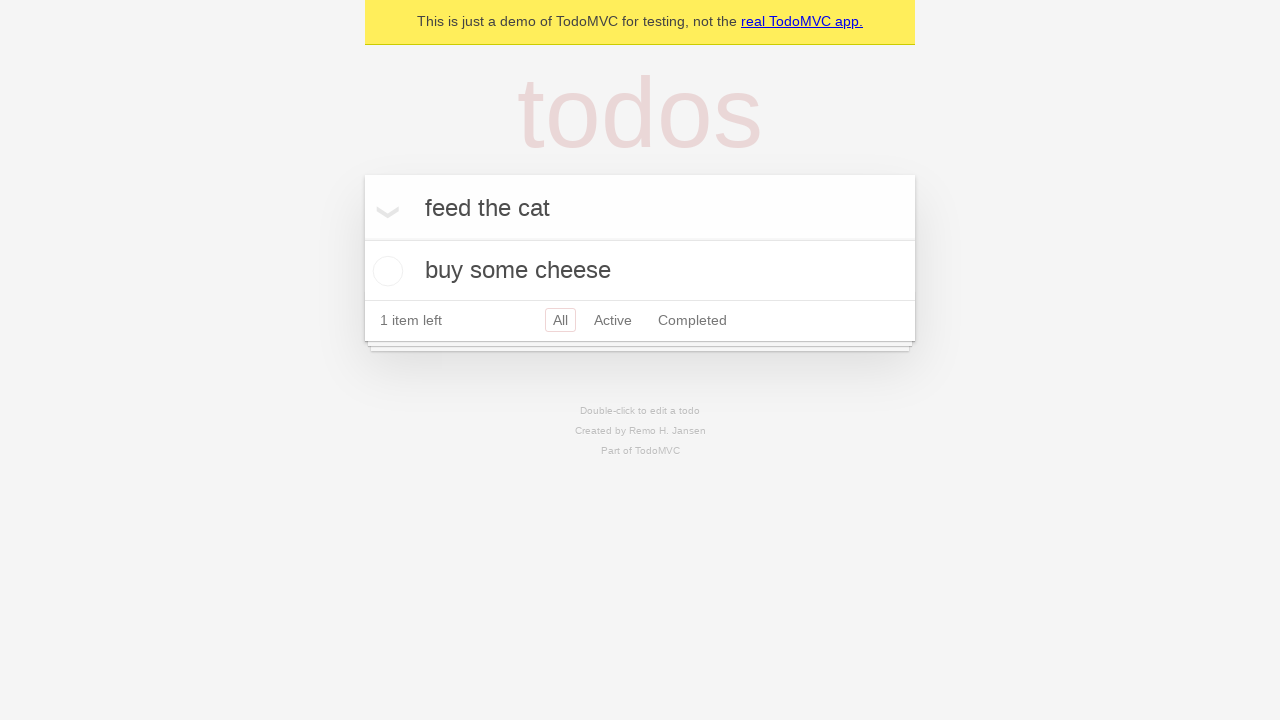

Pressed Enter to add second todo on internal:attr=[placeholder="What needs to be done?"i]
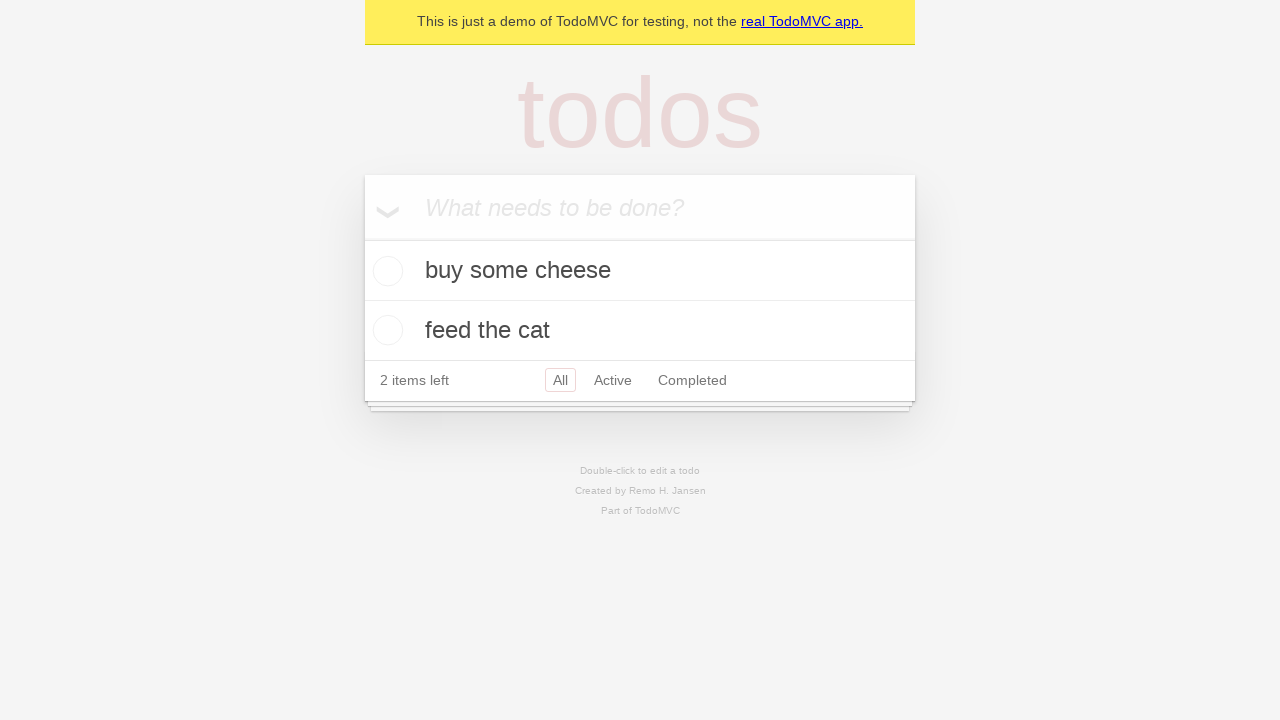

Filled todo input with 'book a doctors appointment' on internal:attr=[placeholder="What needs to be done?"i]
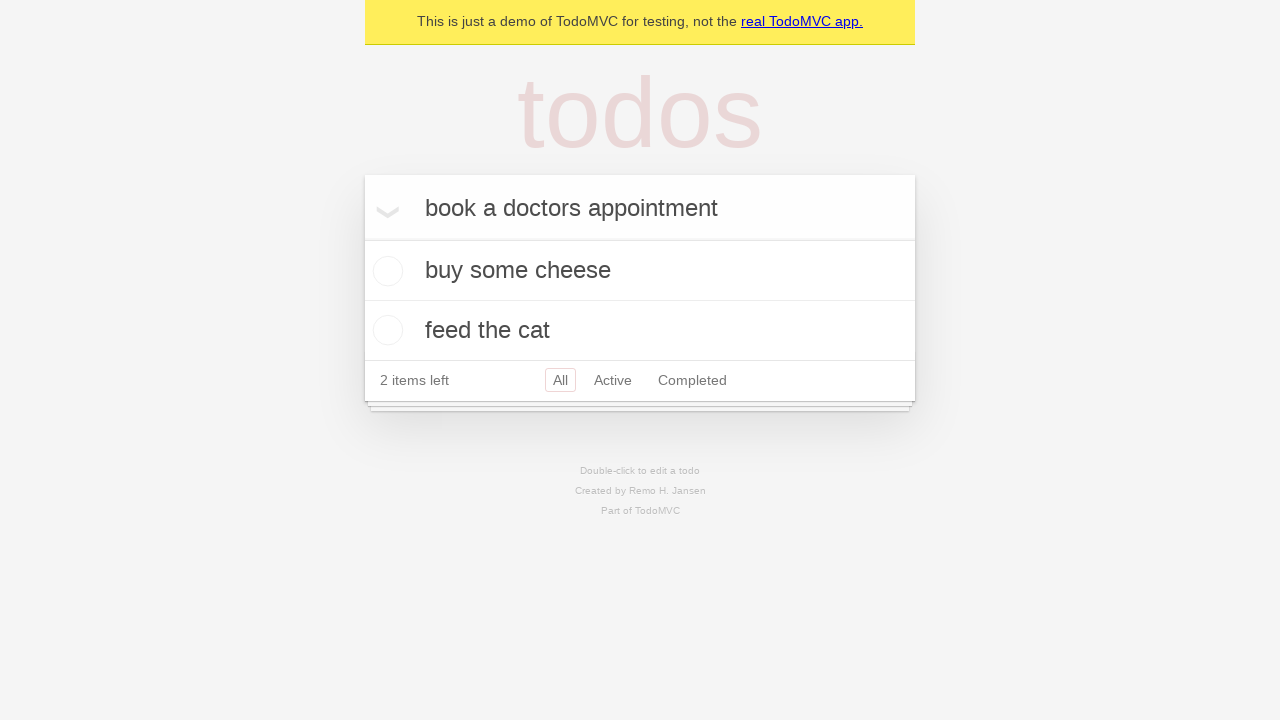

Pressed Enter to add third todo on internal:attr=[placeholder="What needs to be done?"i]
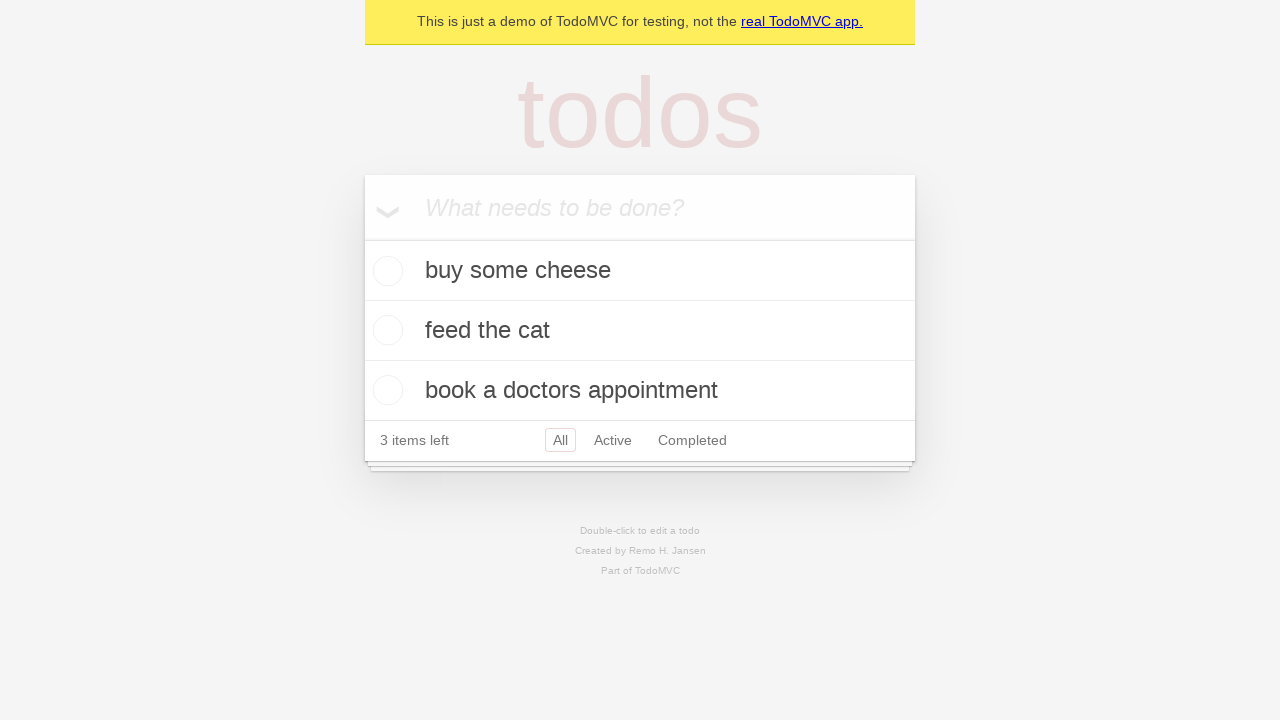

Checked the second todo item at (385, 330) on internal:testid=[data-testid="todo-item"s] >> nth=1 >> internal:role=checkbox
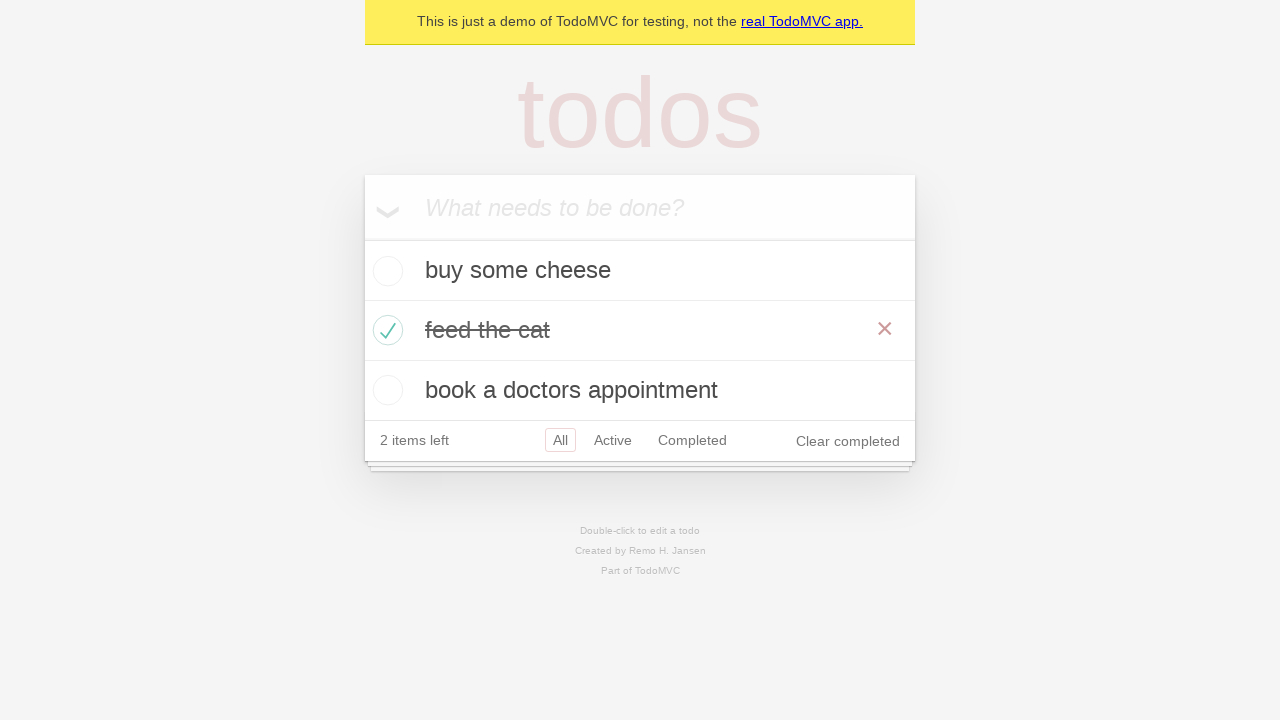

Clicked 'All' filter to show all todos at (560, 440) on internal:role=link[name="All"i]
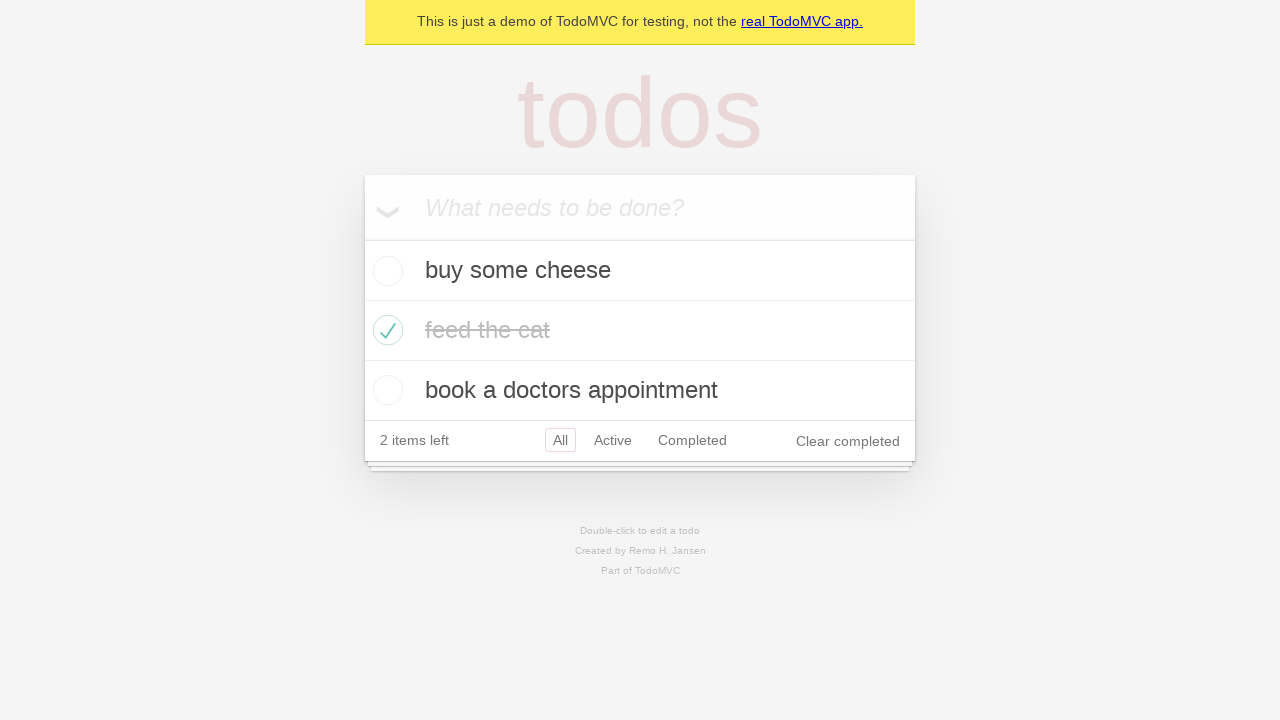

Clicked 'Active' filter to show active todos at (613, 440) on internal:role=link[name="Active"i]
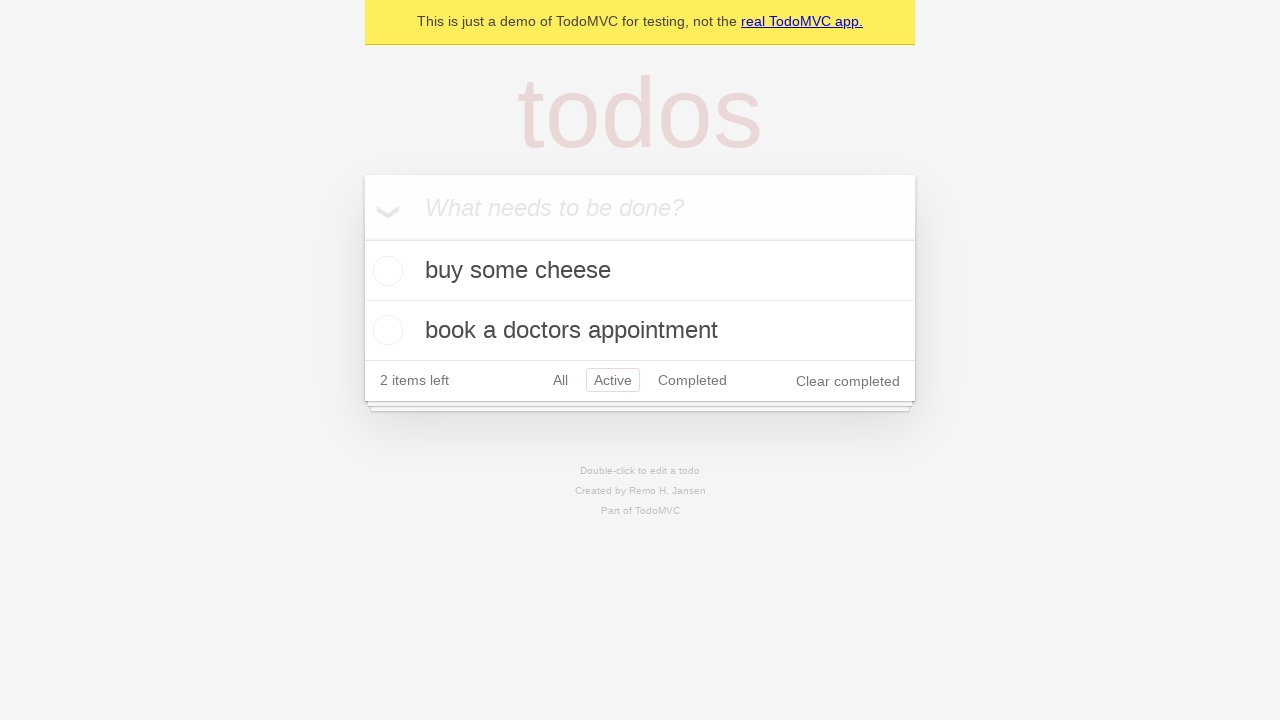

Clicked 'Completed' filter to show completed todos at (692, 380) on internal:role=link[name="Completed"i]
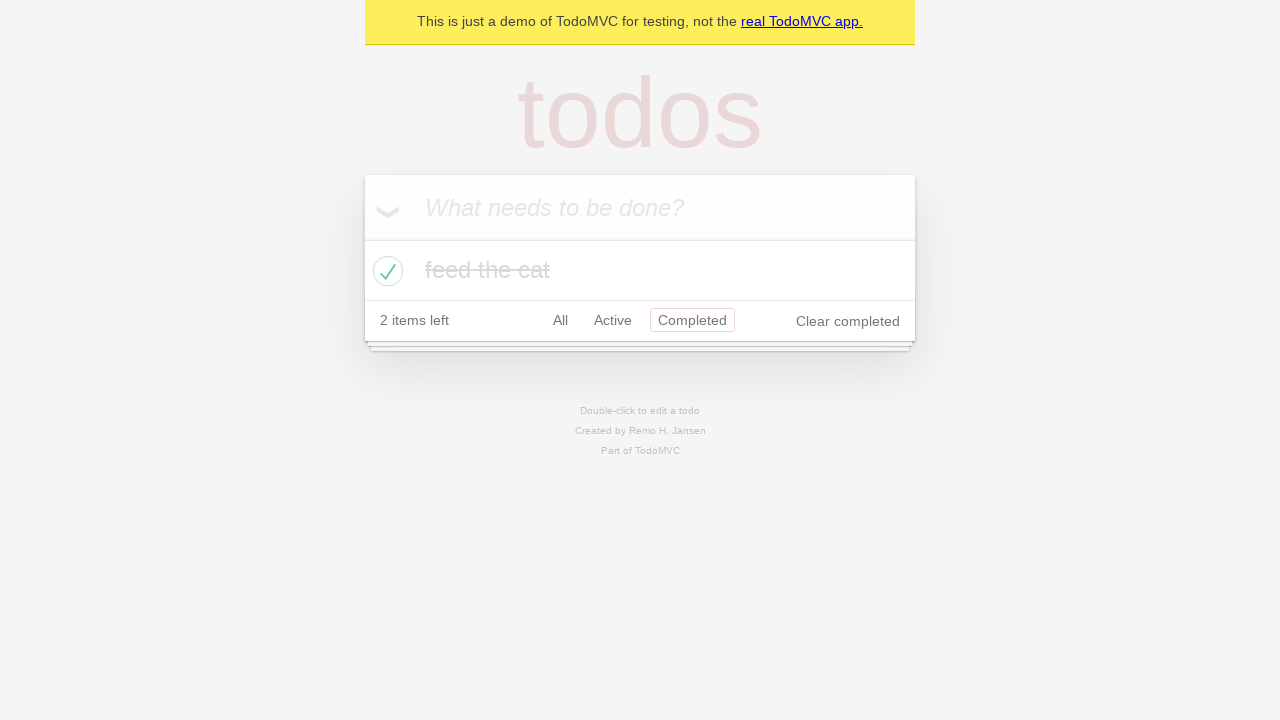

Navigated back using browser back button (from Completed to Active)
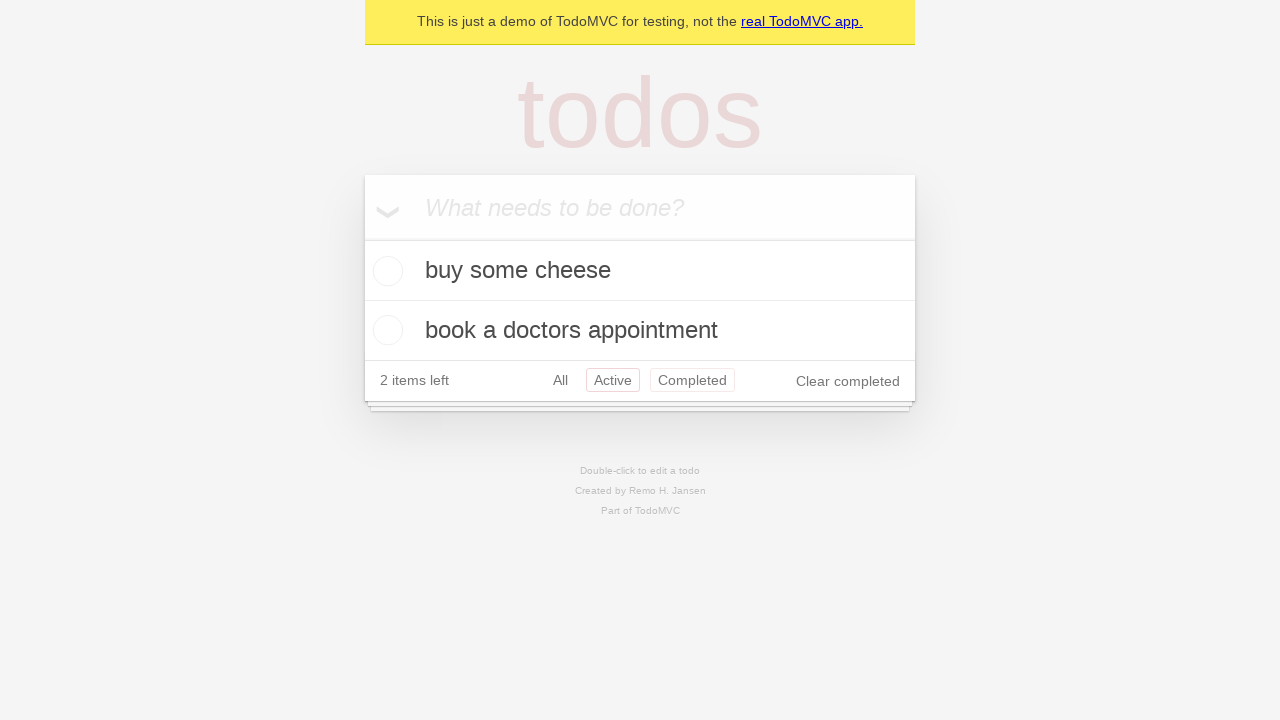

Navigated back using browser back button (from Active to All)
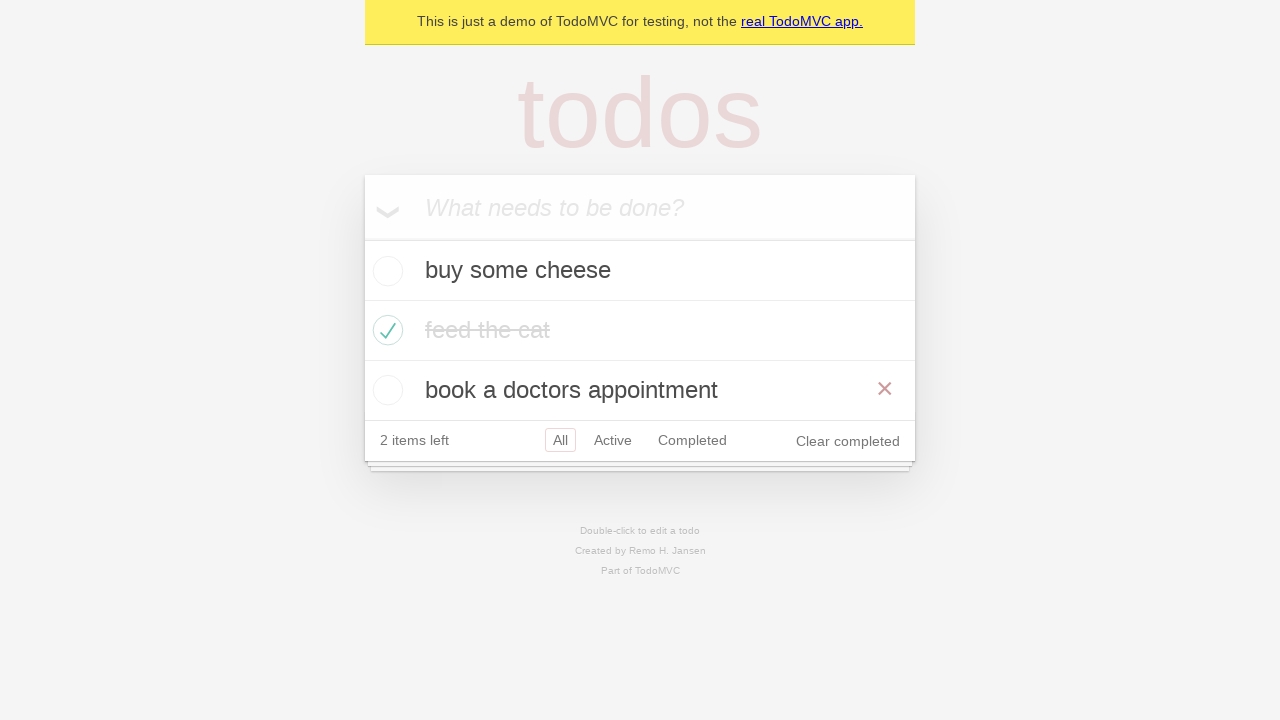

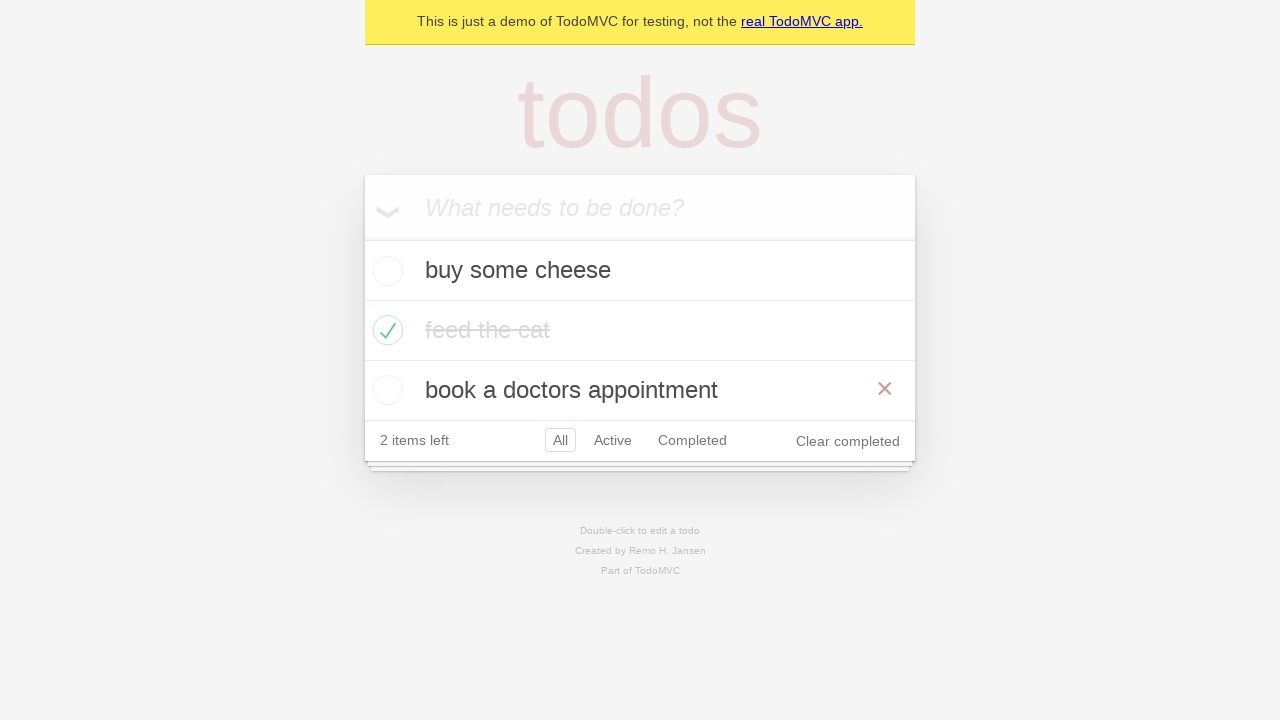